Tests the book search functionality on a PWA by navigating through Shadow DOM elements to access and fill the search input field

Starting URL: https://books-pwakit.appspot.com/

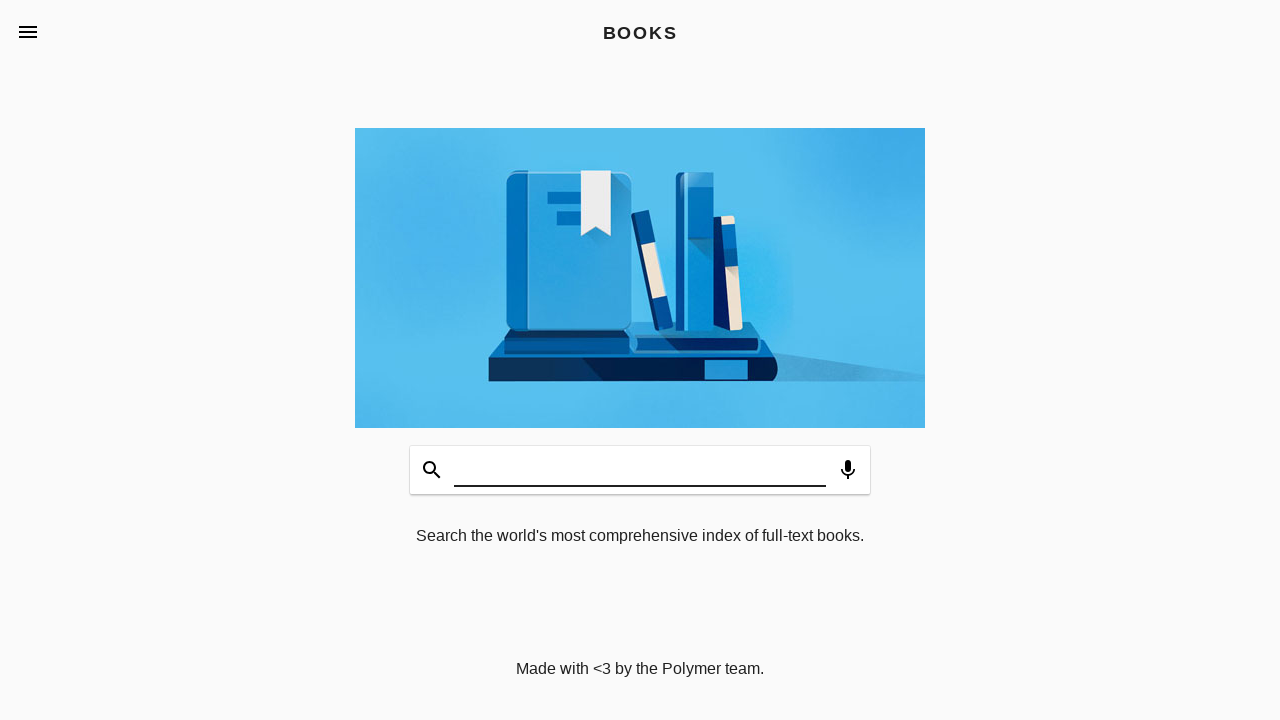

Filled search input field with 'Mathematics' by navigating through shadow DOM elements on book-app app-header app-toolbar[class='toolbar-bottom'] book-input-decorator #in
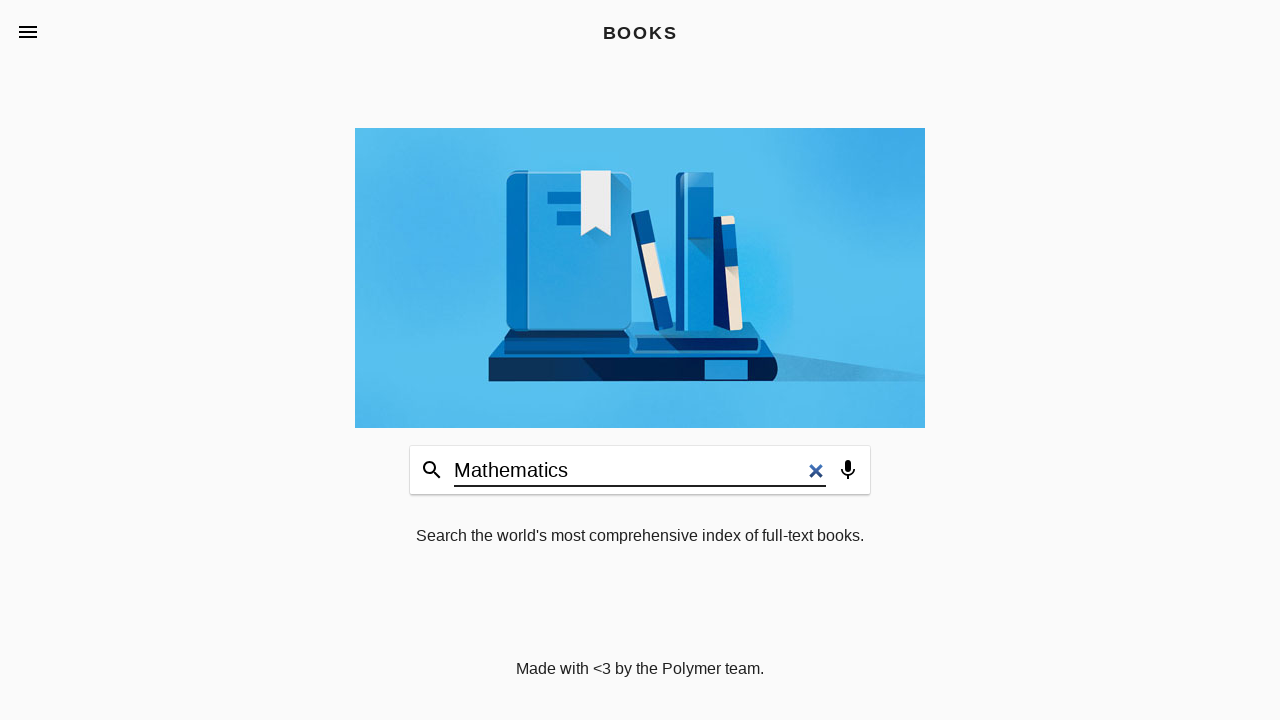

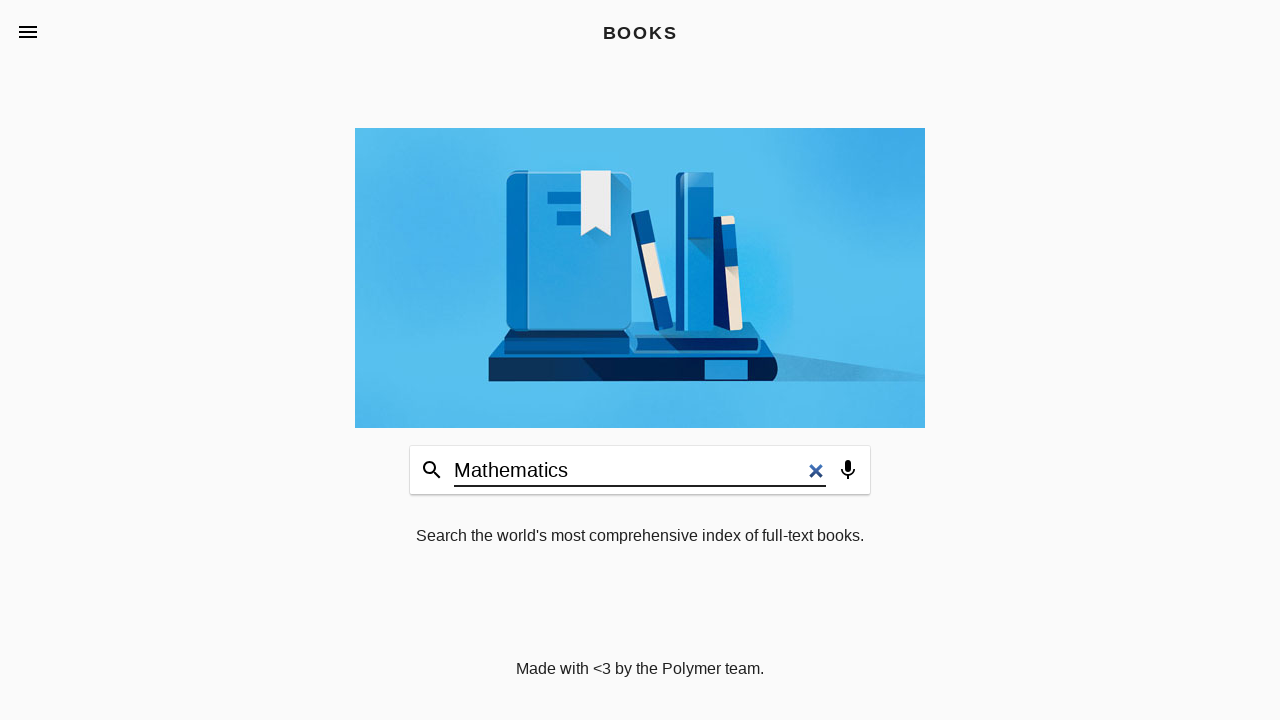